Verifies that payment system logos are present on the page

Starting URL: https://www.mts.by

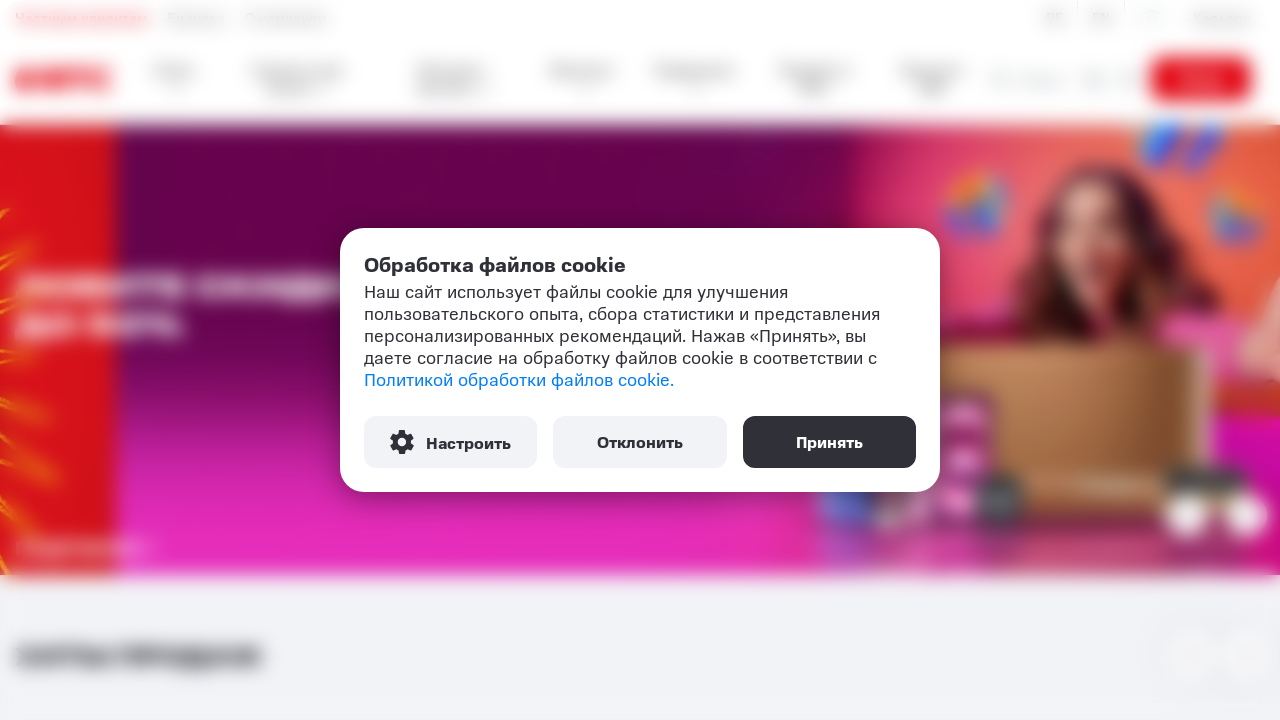

Waited for first payment logo to be visible
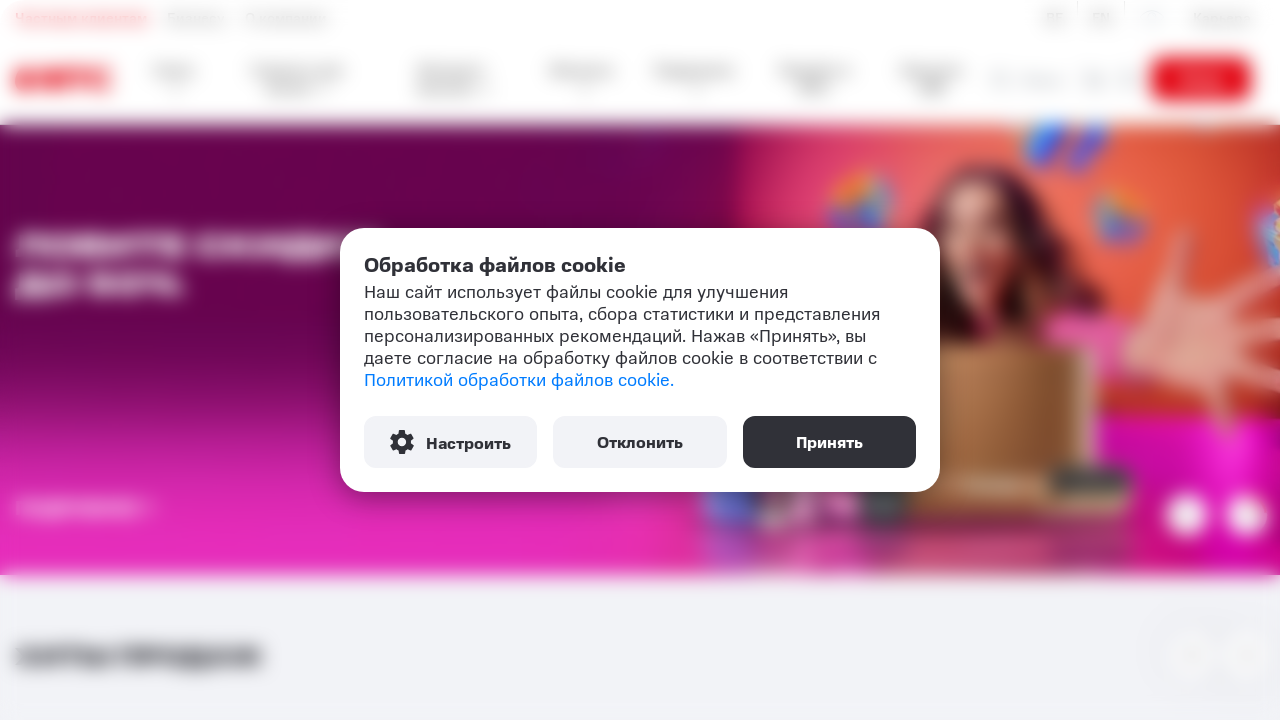

Verified that payment system logos are present on the page
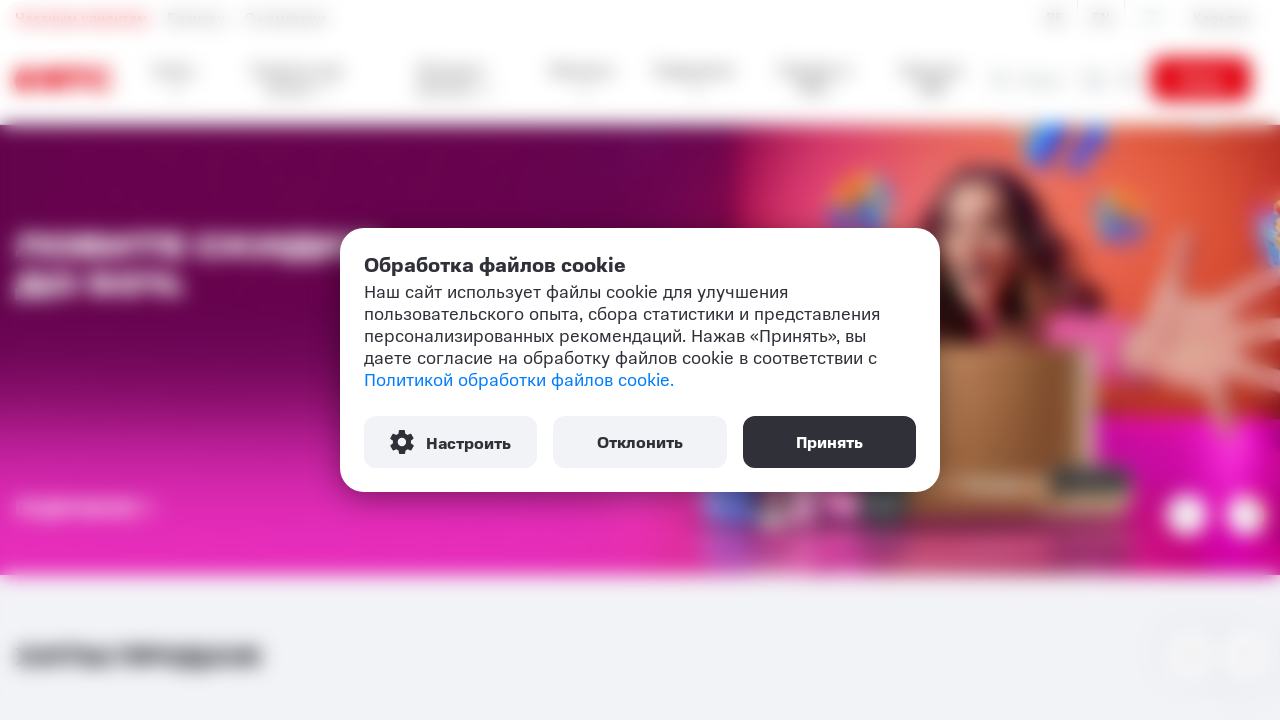

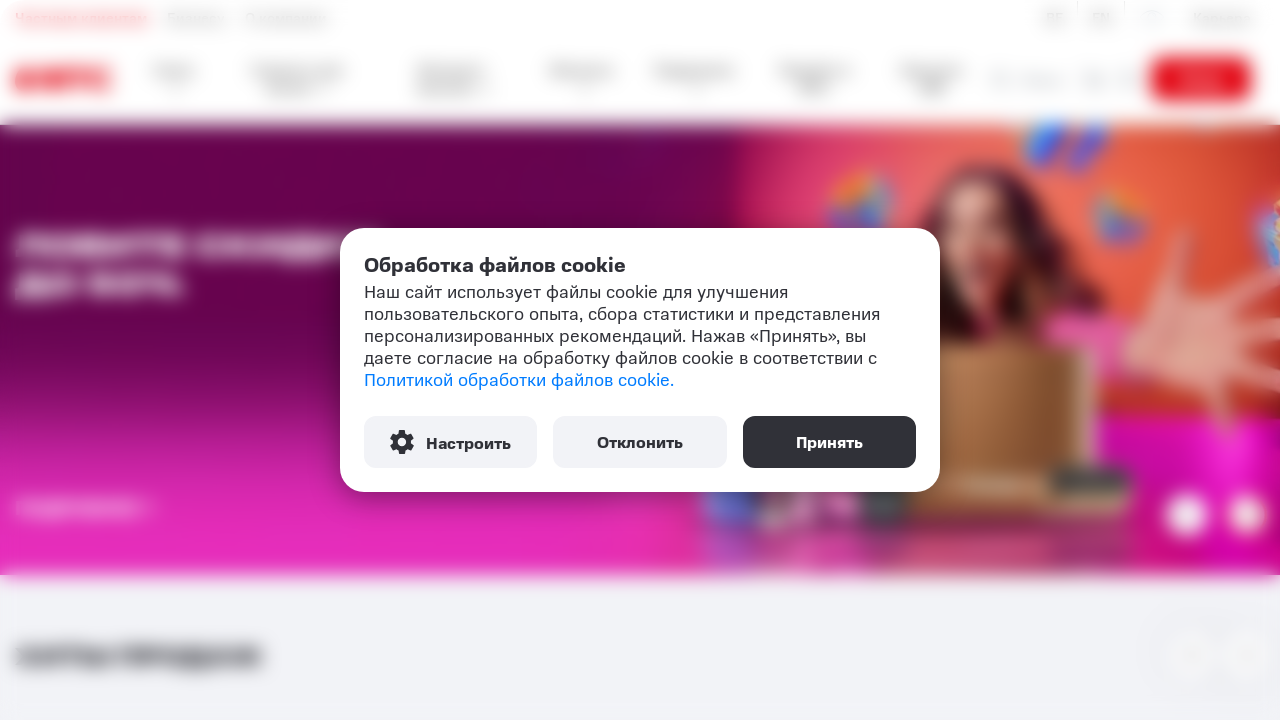